Verifies table structure by checking the number of headers and rows, and validates that a "Status" header exists in the table

Starting URL: https://selectorshub.com/xpath-practice-page/

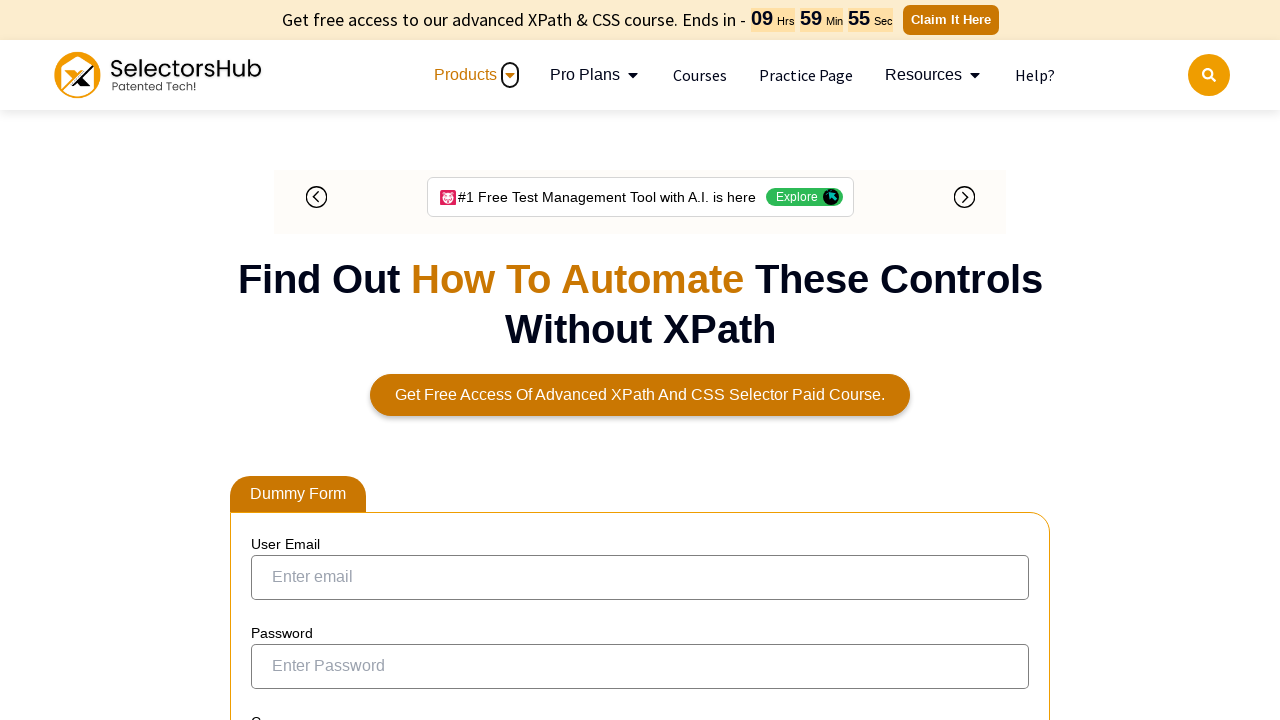

Located all table headers from resultTable
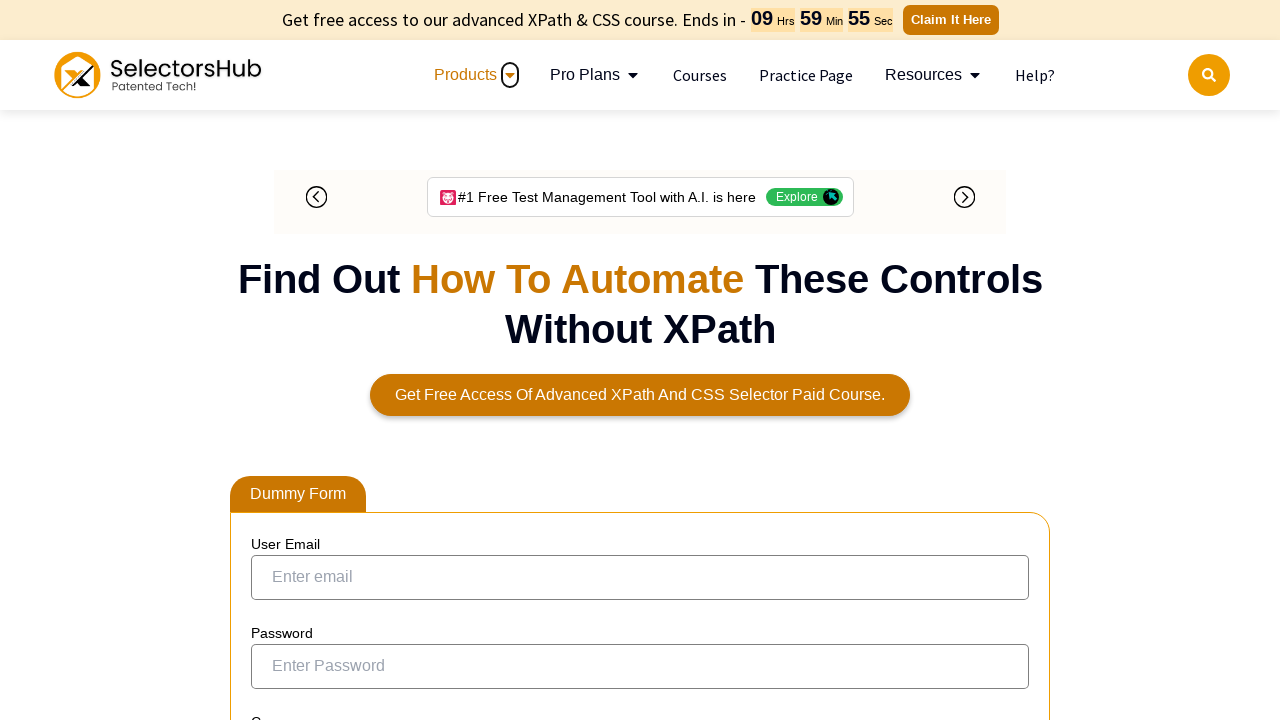

Verified that table has exactly 5 headers
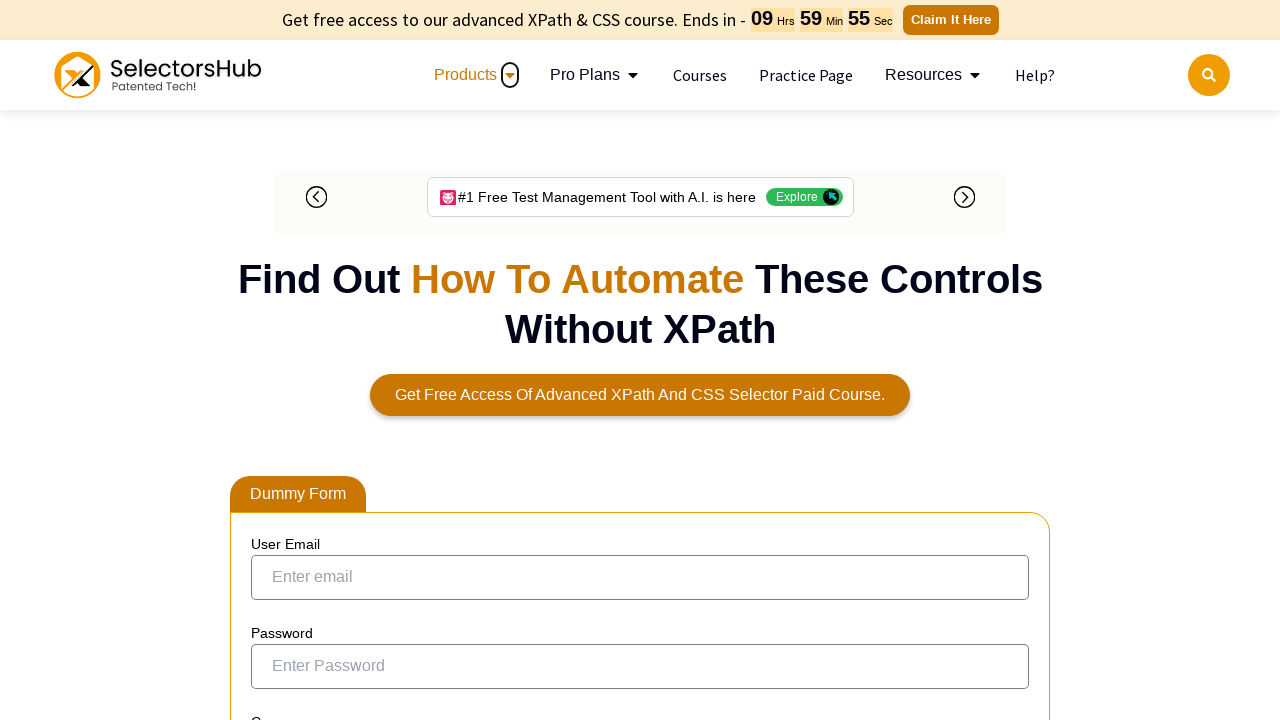

Confirmed that 'Status' header exists in the table
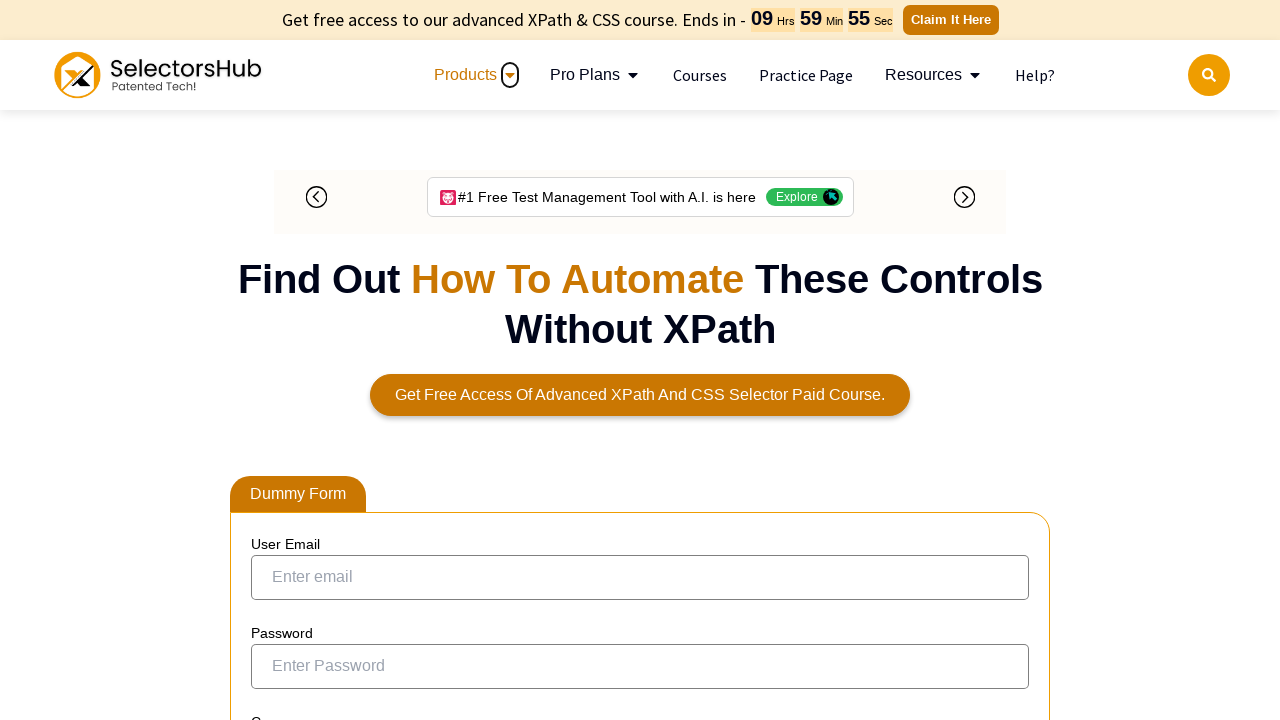

Located all table rows from resultTable tbody
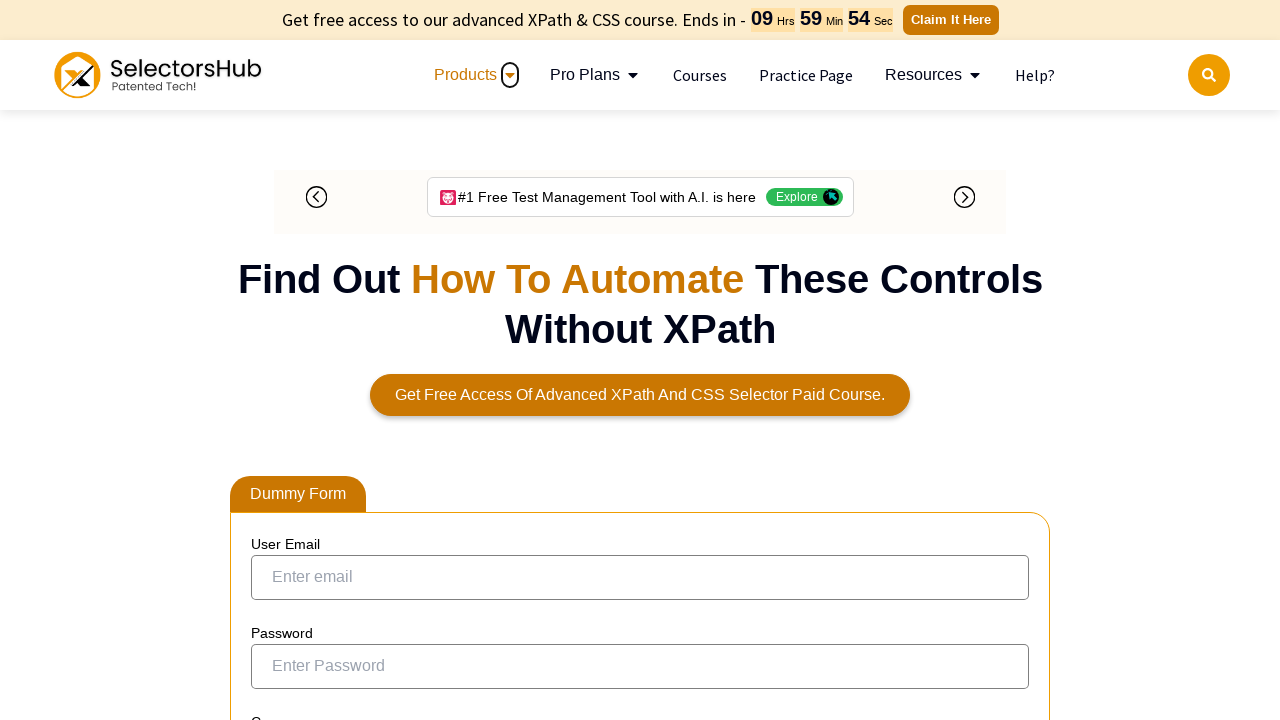

Verified that table has exactly 6 rows
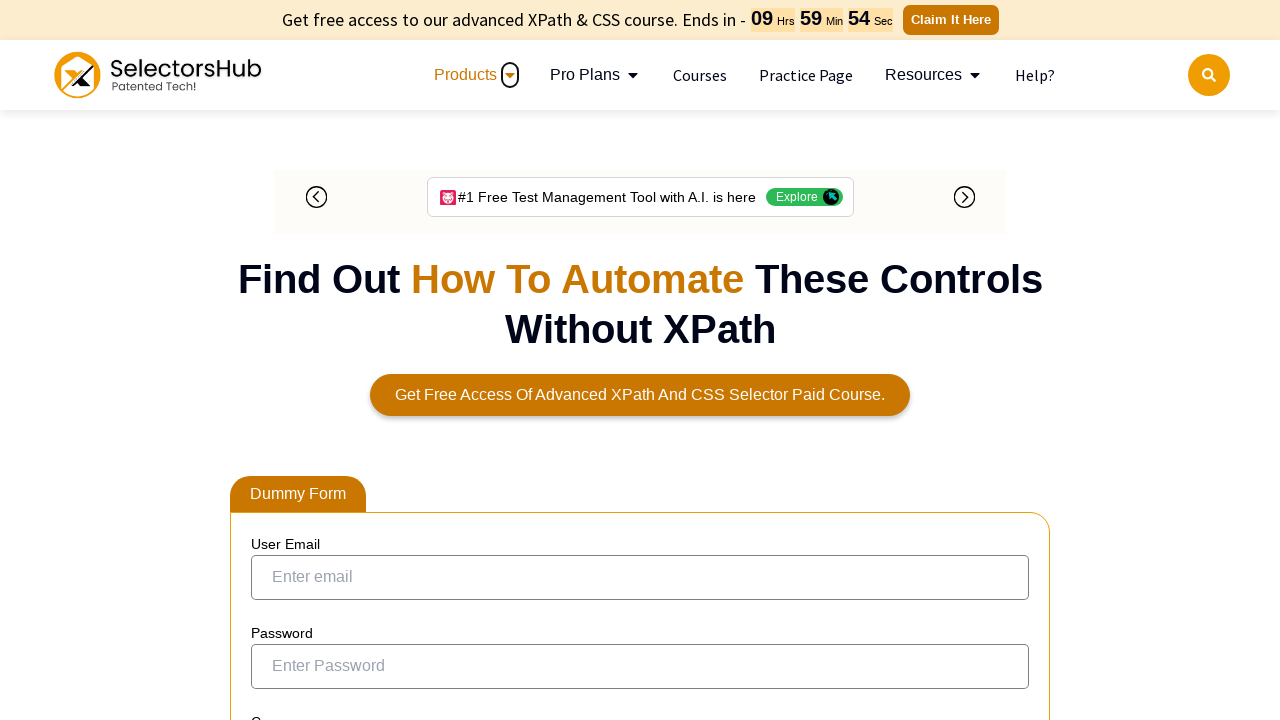

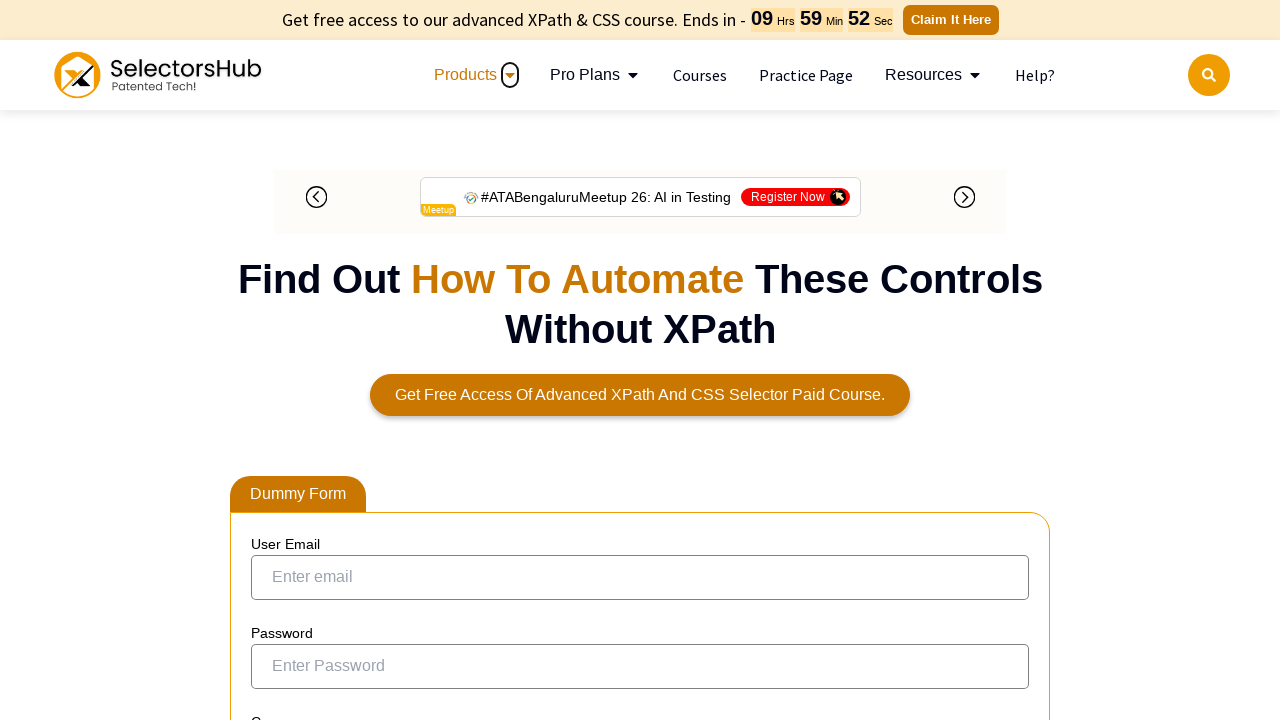